Tests calendar date picker functionality by selecting a specific date through year, month, and day navigation

Starting URL: https://rahulshettyacademy.com/seleniumPractise/#/offers

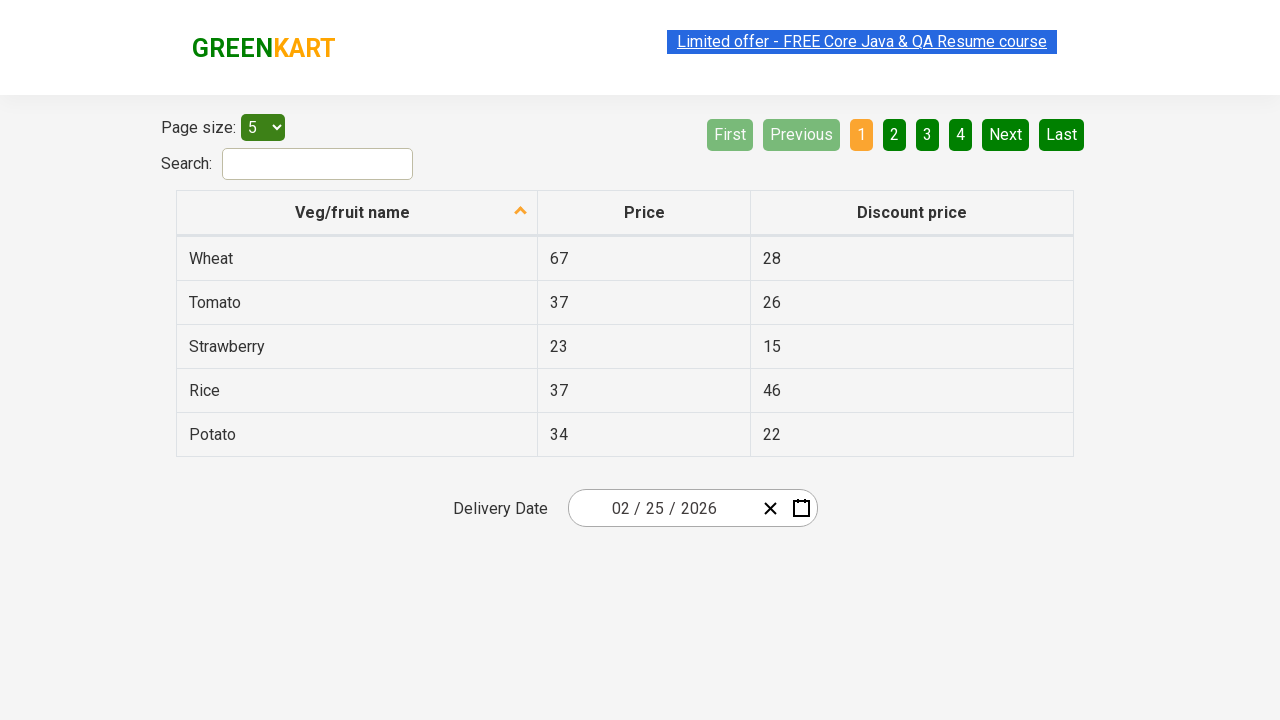

Page loaded with networkidle state
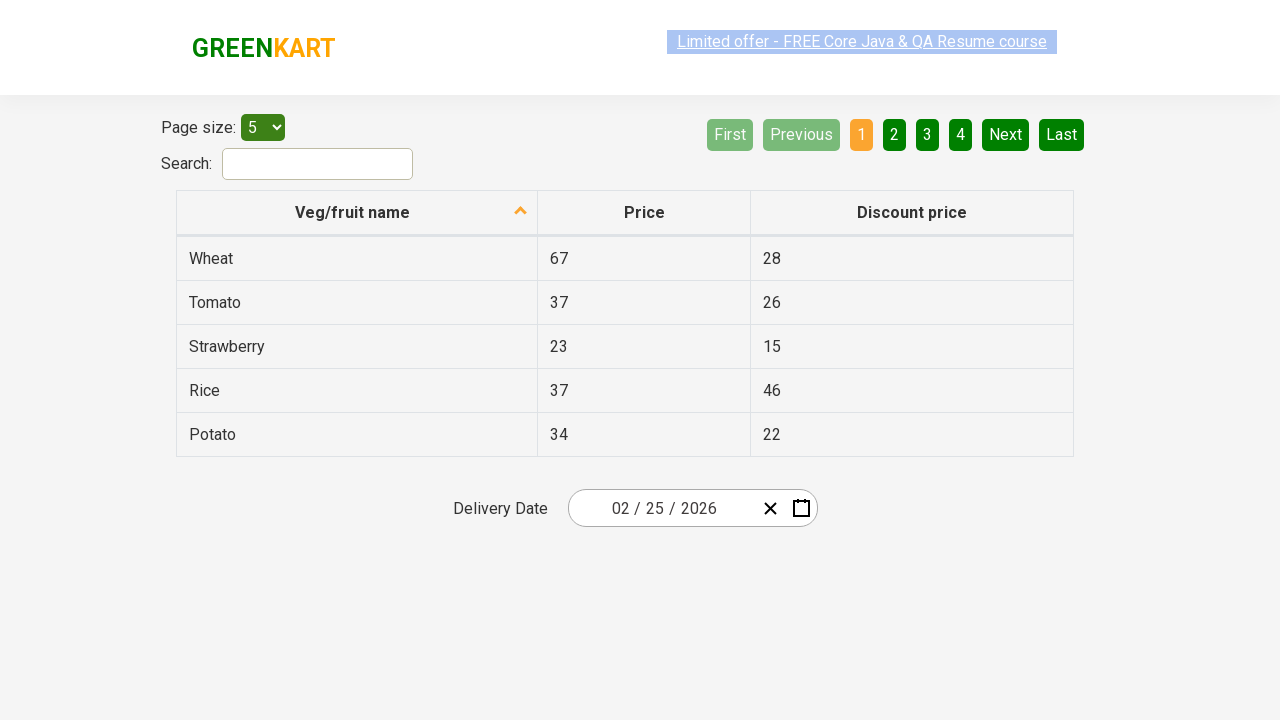

Parsed target date: February 15, 2025
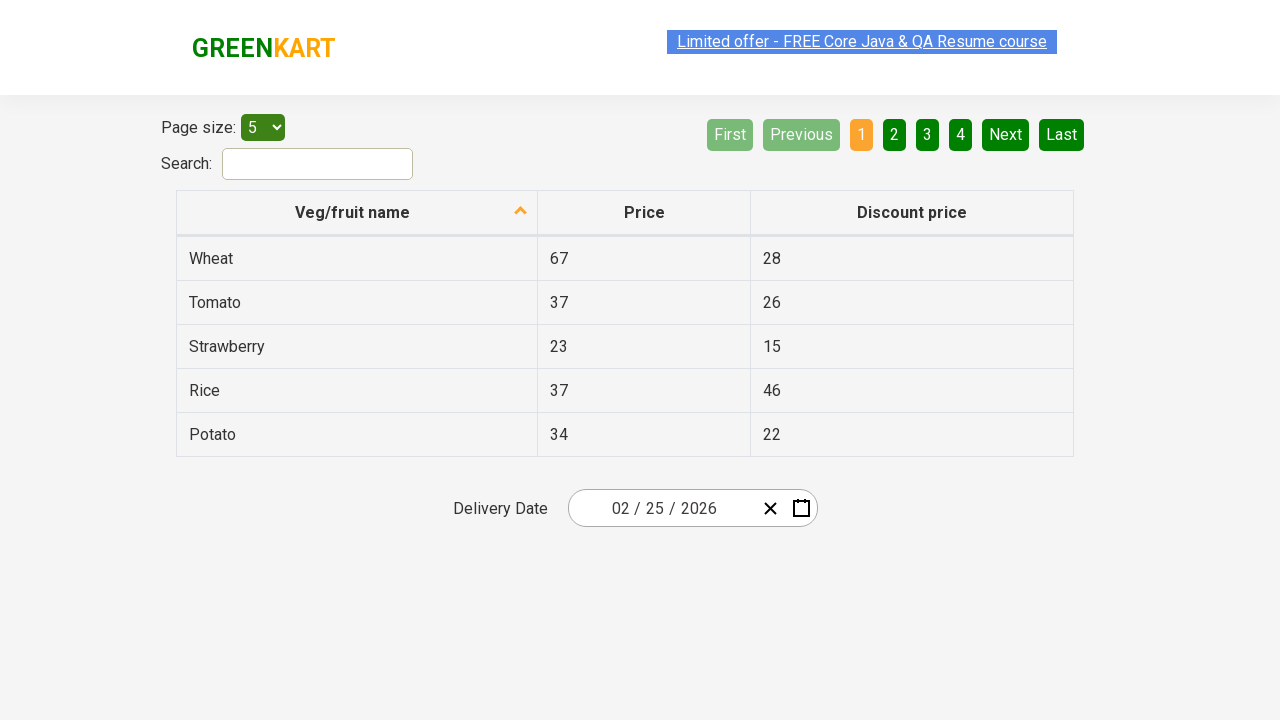

Opened calendar date picker at (801, 508) on .react-date-picker__calendar-button__icon
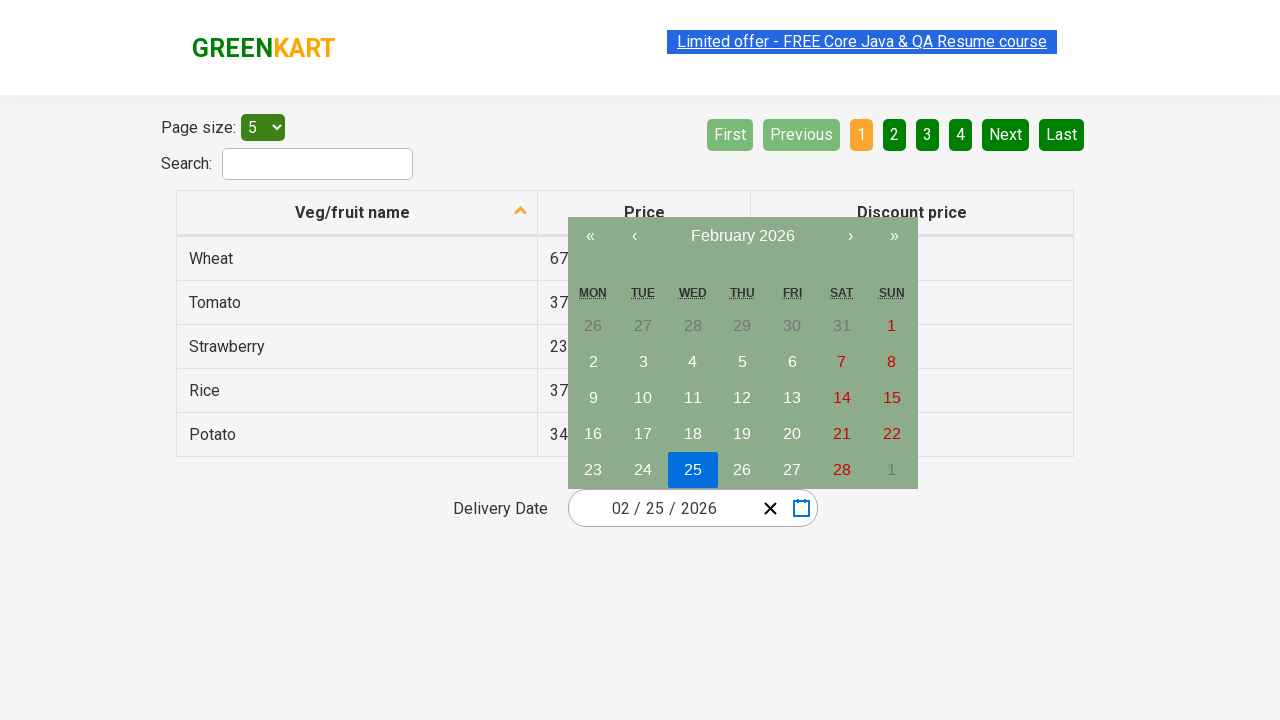

Navigated to year view at (742, 236) on .react-calendar__navigation__label
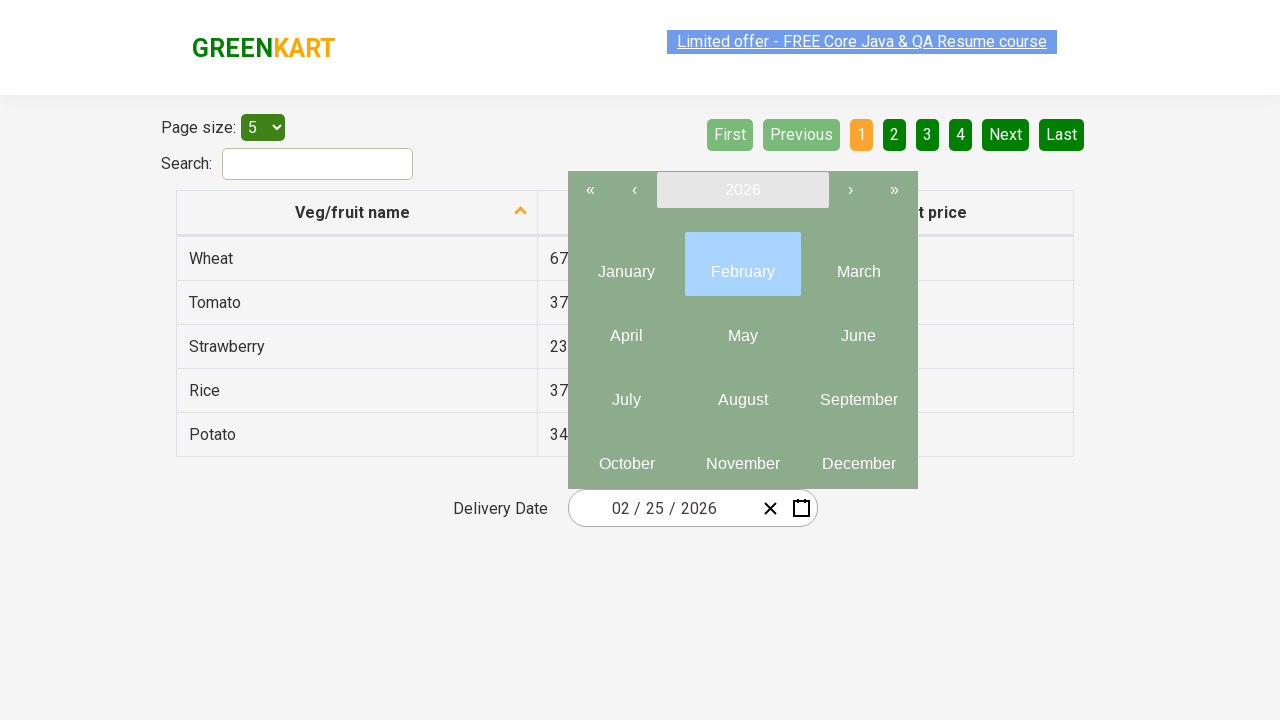

Navigated to decade view at (742, 190) on .react-calendar__navigation__label
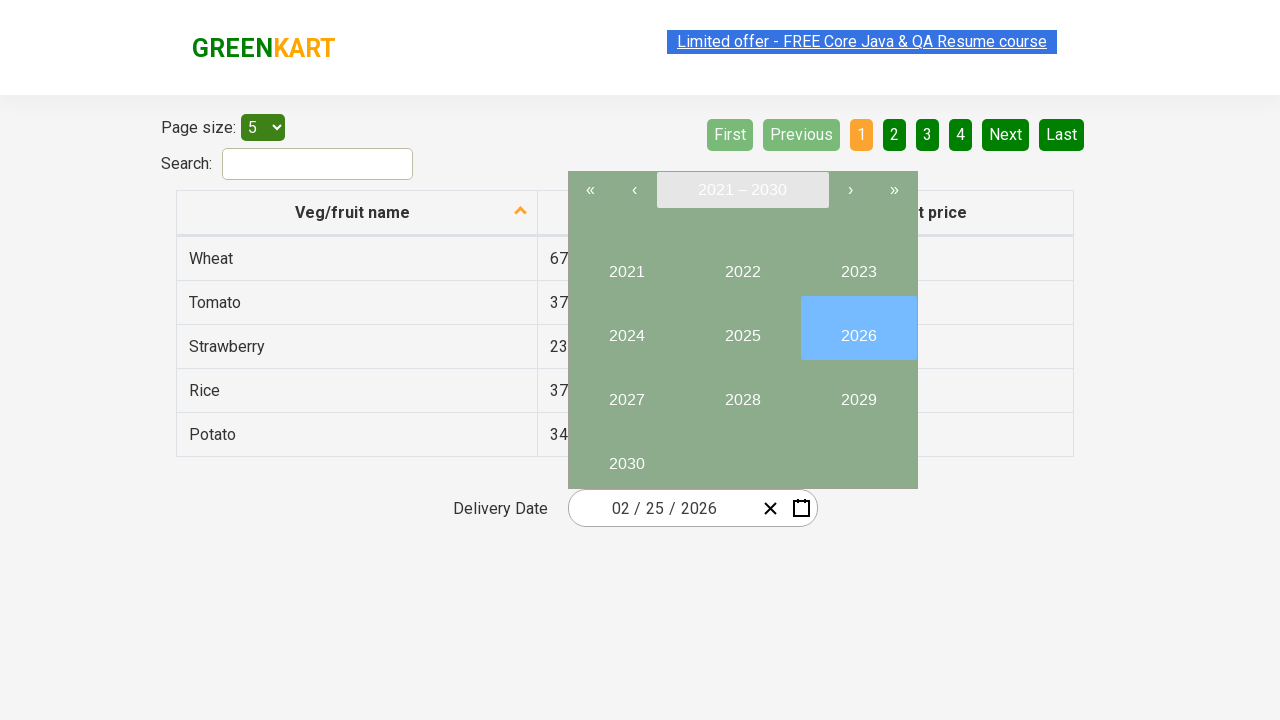

Selected year 2025 at (742, 328) on .react-calendar__decade-view >> internal:role=button[name="2025"i]
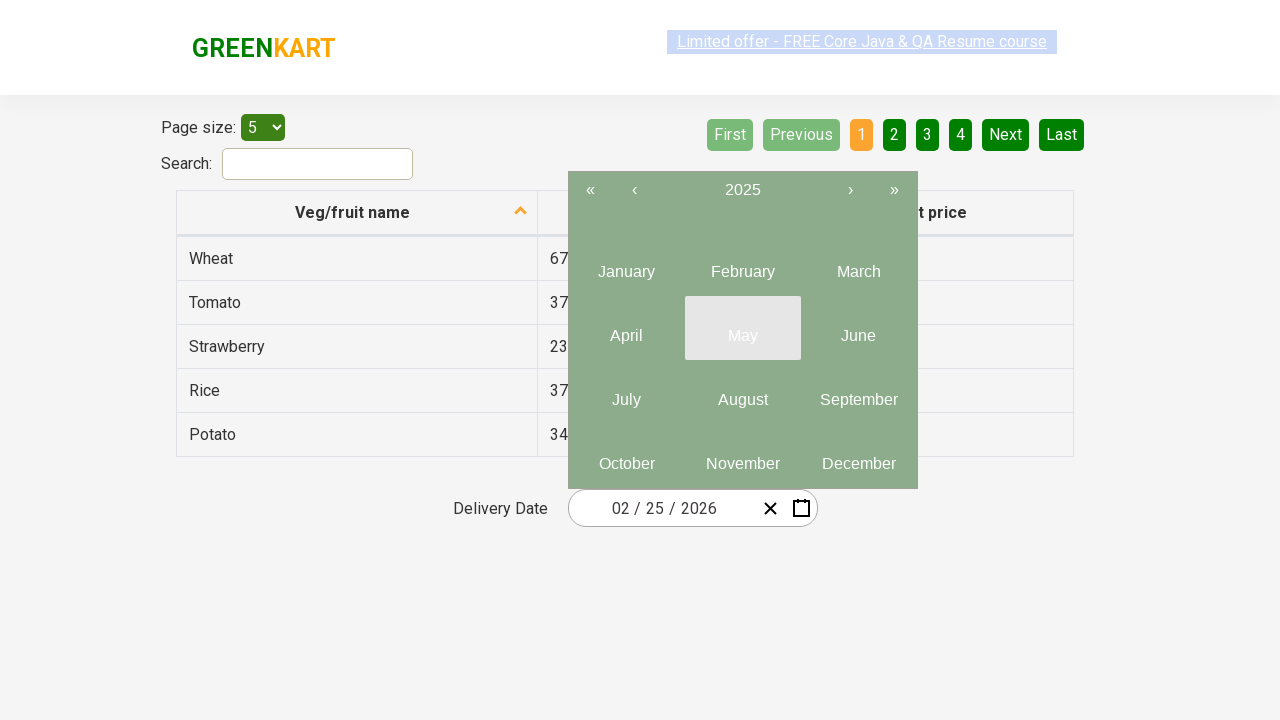

Selected month February at (742, 264) on .react-calendar__year-view >> internal:role=button[name="February"i]
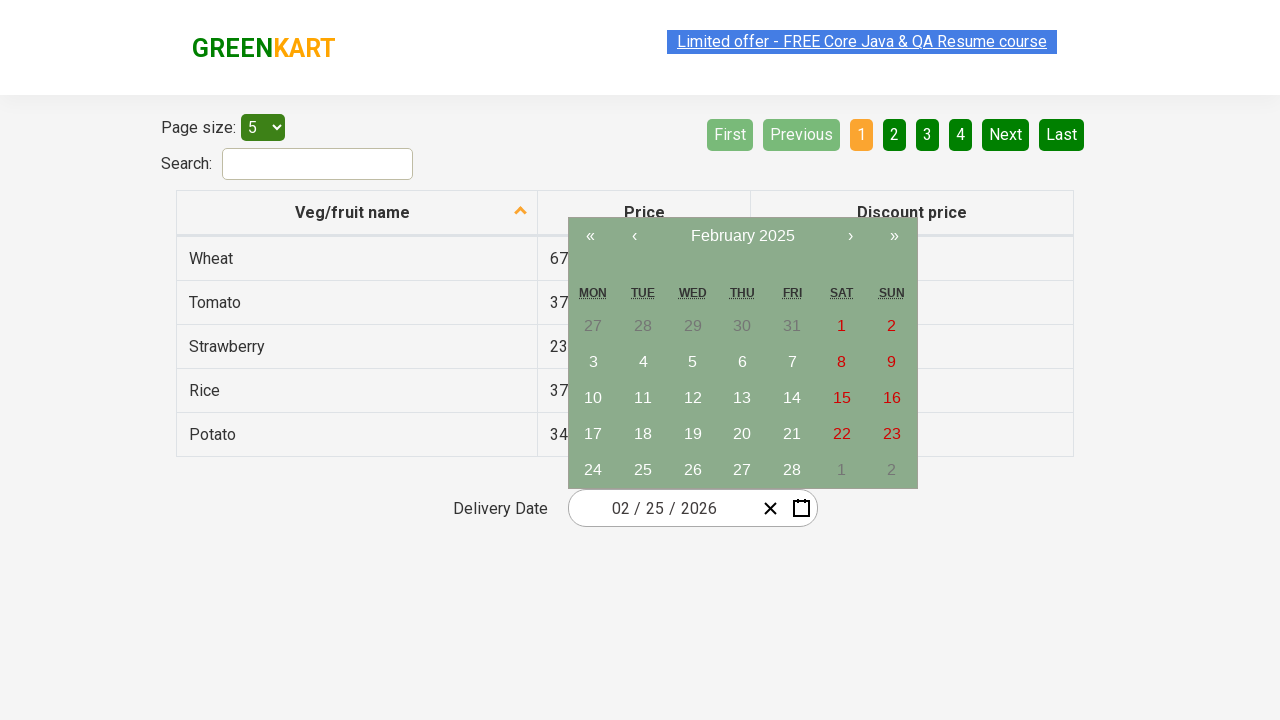

Selected day 15 at (842, 398) on .react-calendar__month-view >> internal:role=button[name="15"i]
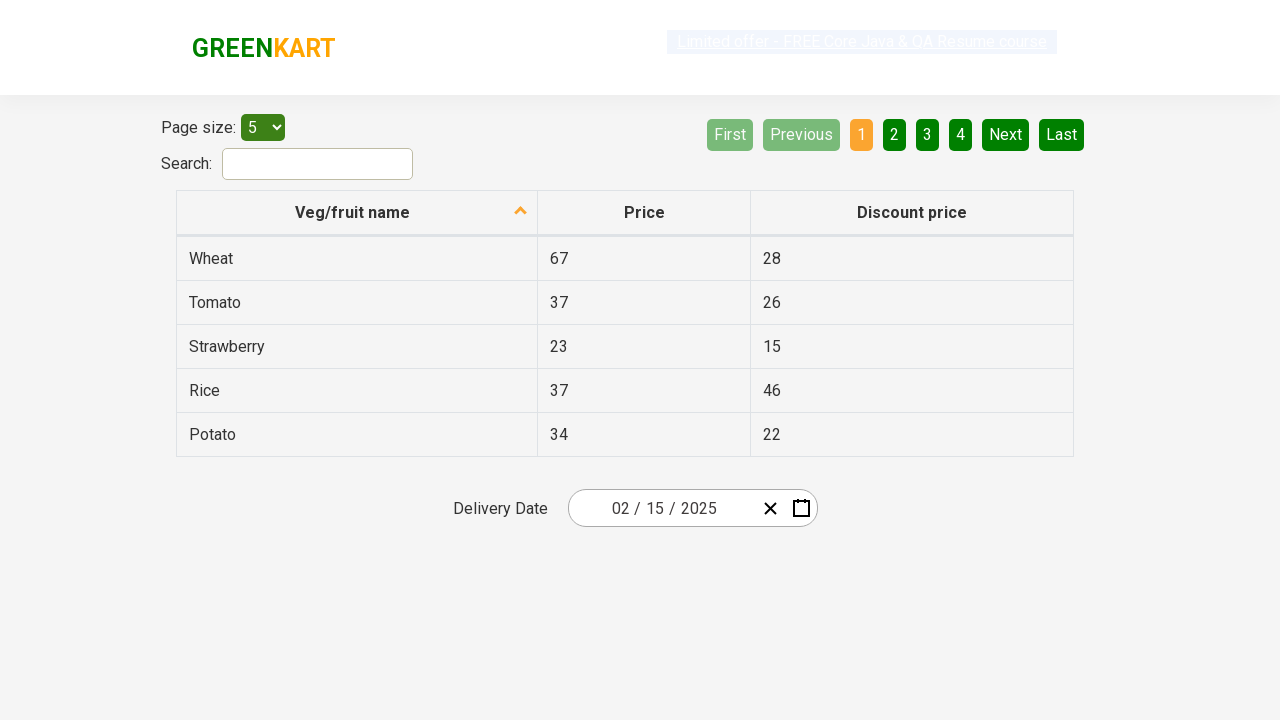

Verified date field contains 2025-02-15
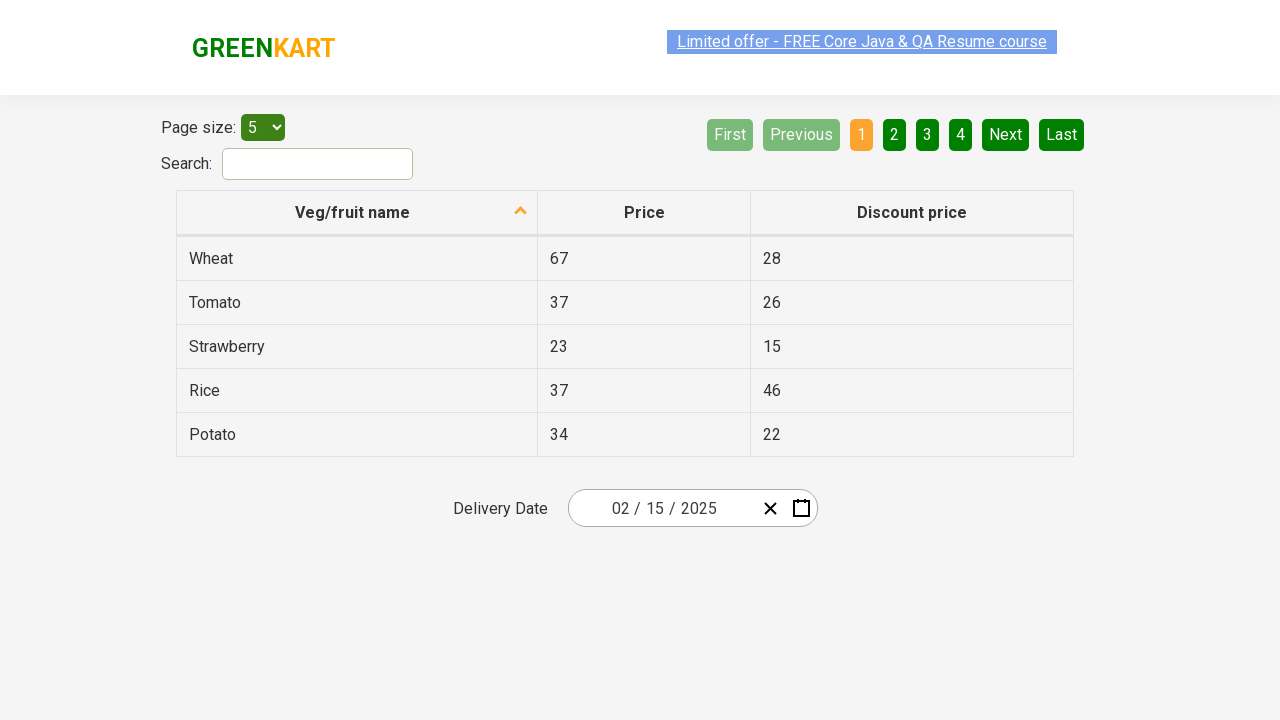

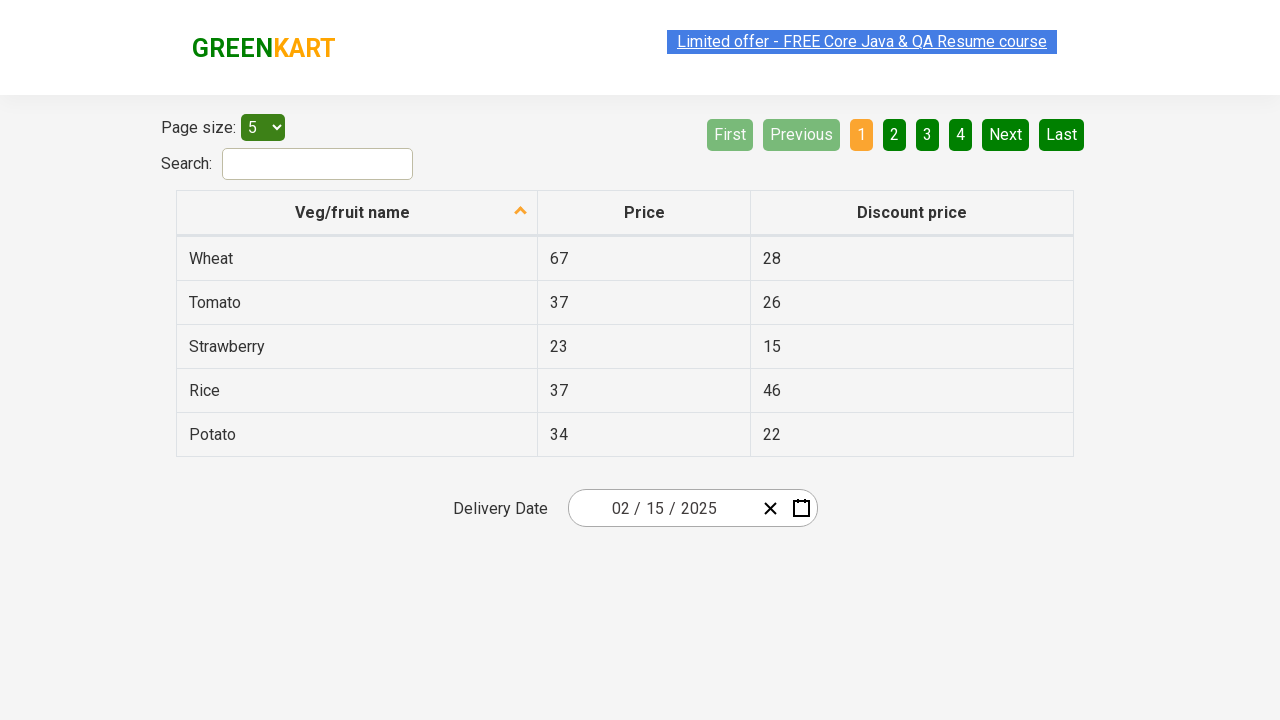